Tests drag and drop functionality by dragging an element from its original position and dropping it onto a target drop zone within an iframe

Starting URL: https://jqueryui.com/droppable/

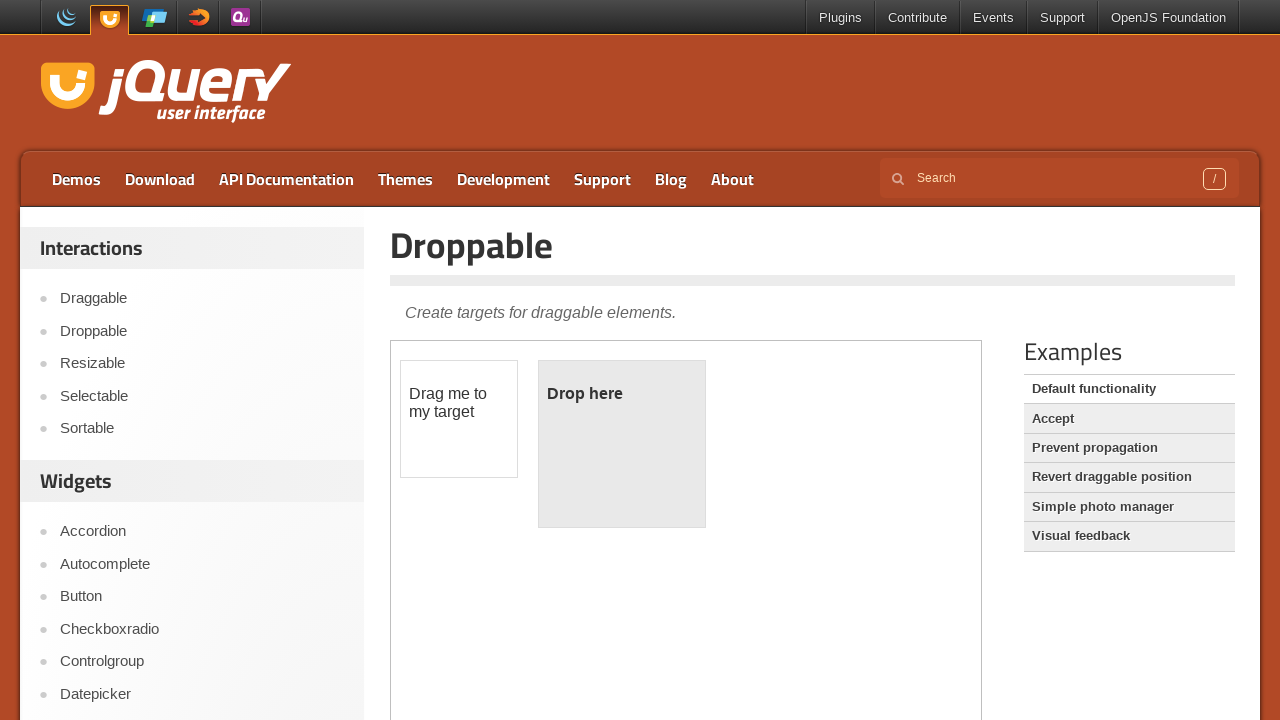

Navigated to jQuery UI droppable demo page
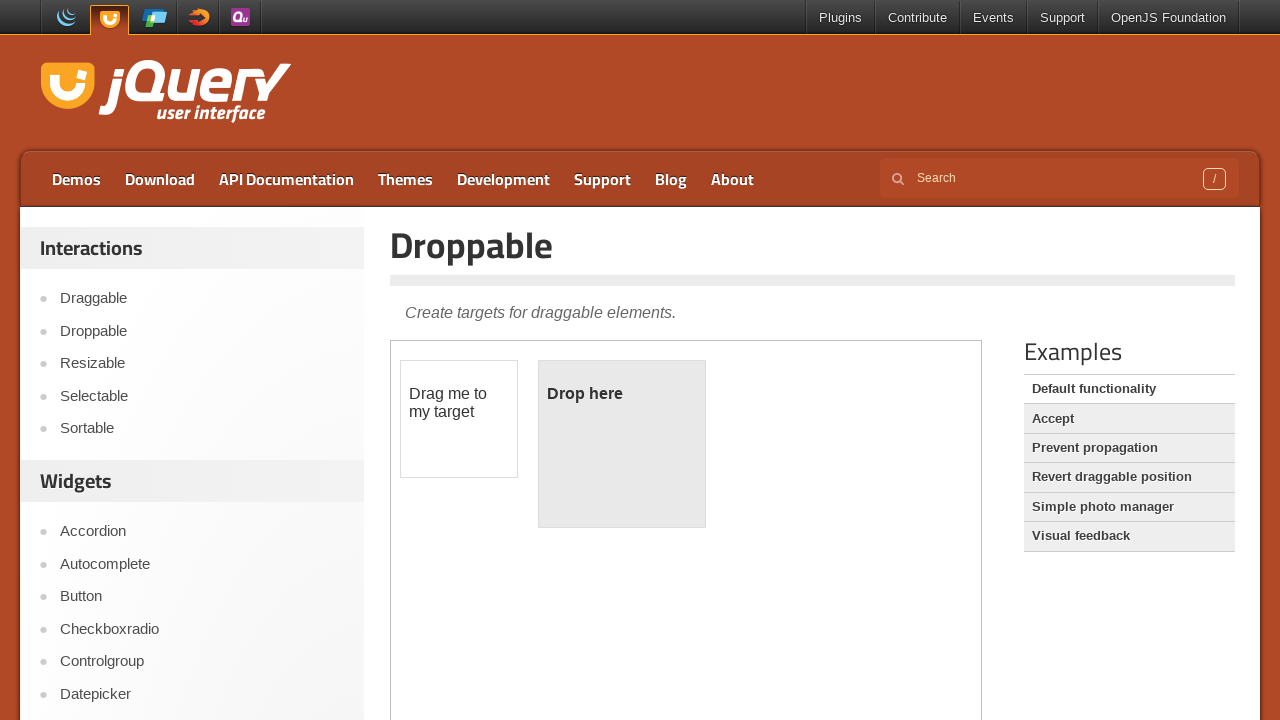

Located and switched to iframe containing drag and drop elements
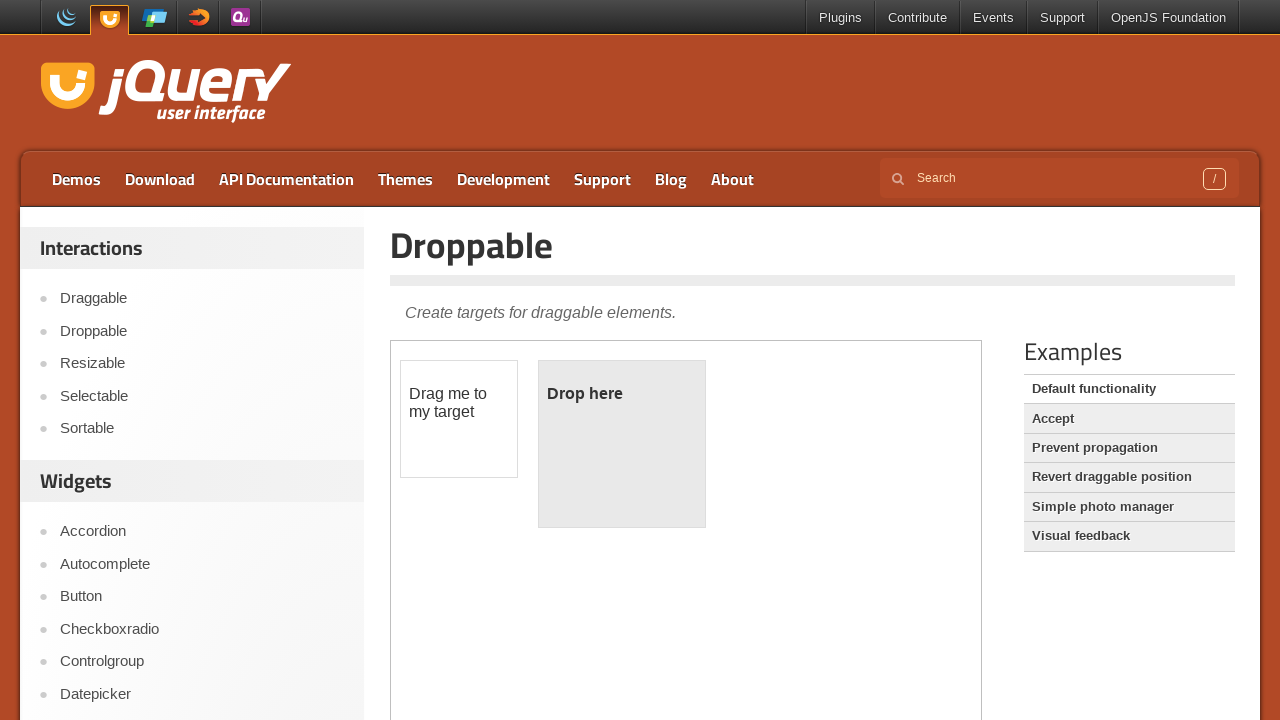

Located draggable element with id 'draggable'
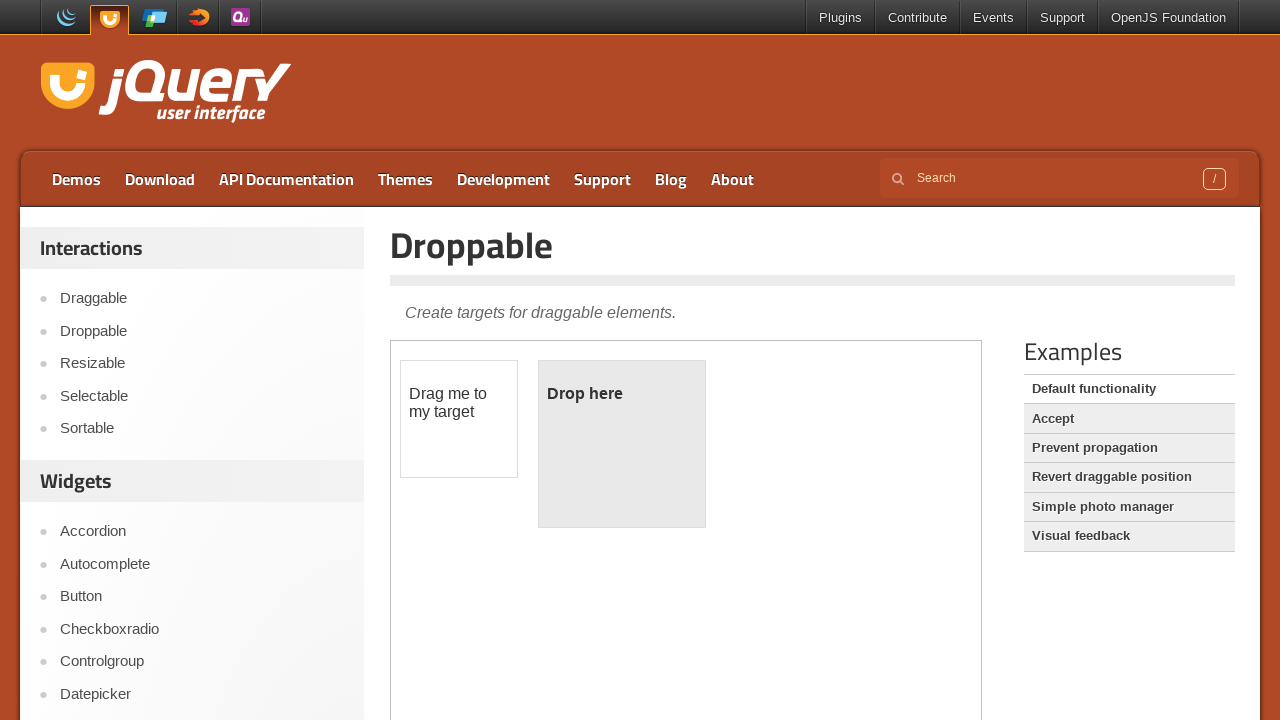

Located droppable target element with id 'droppable'
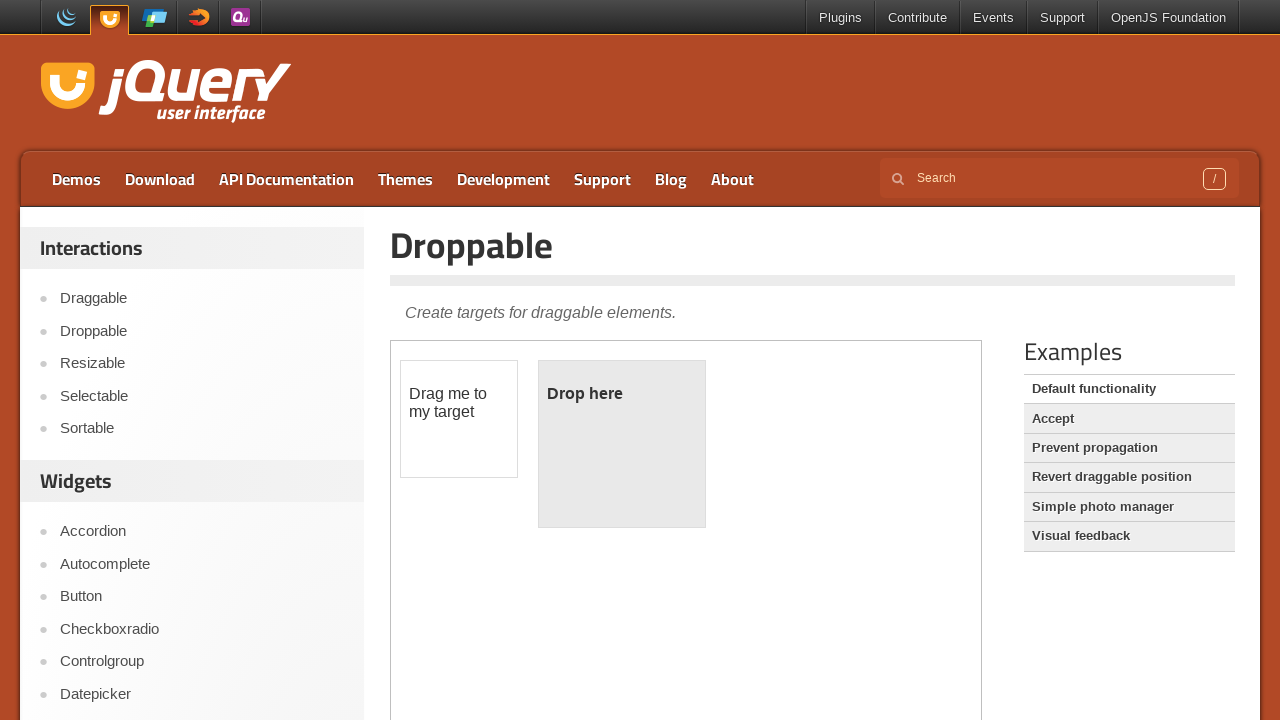

Performed drag and drop action, dragging element to target drop zone at (622, 444)
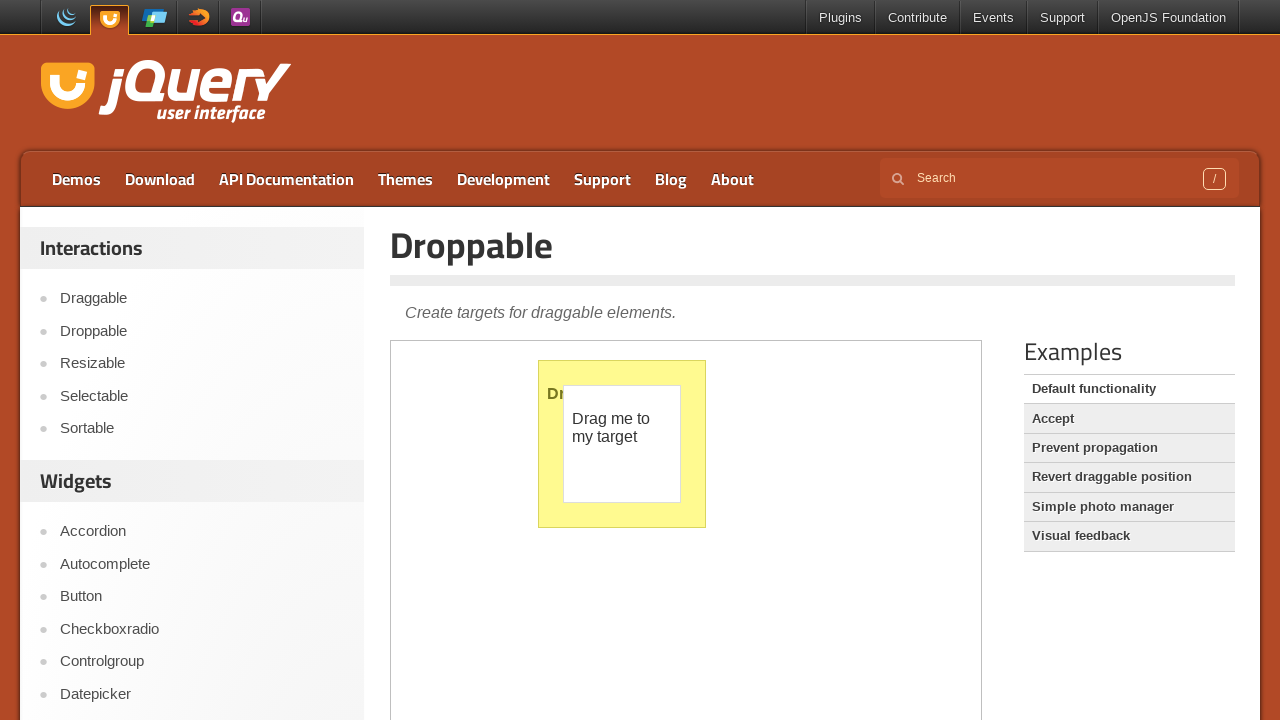

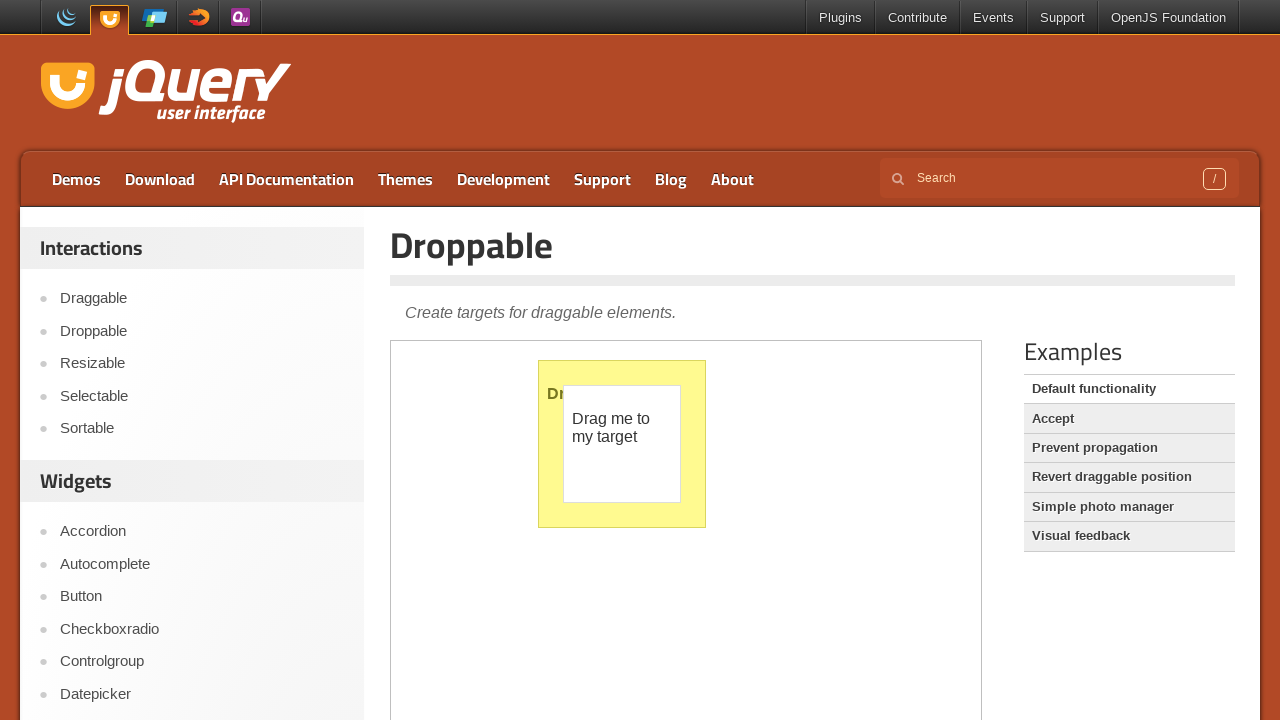